Navigates to the Pagination documentation page and verifies the h1 heading displays correctly

Starting URL: https://flowbite-svelte.com/docs/components/pagination

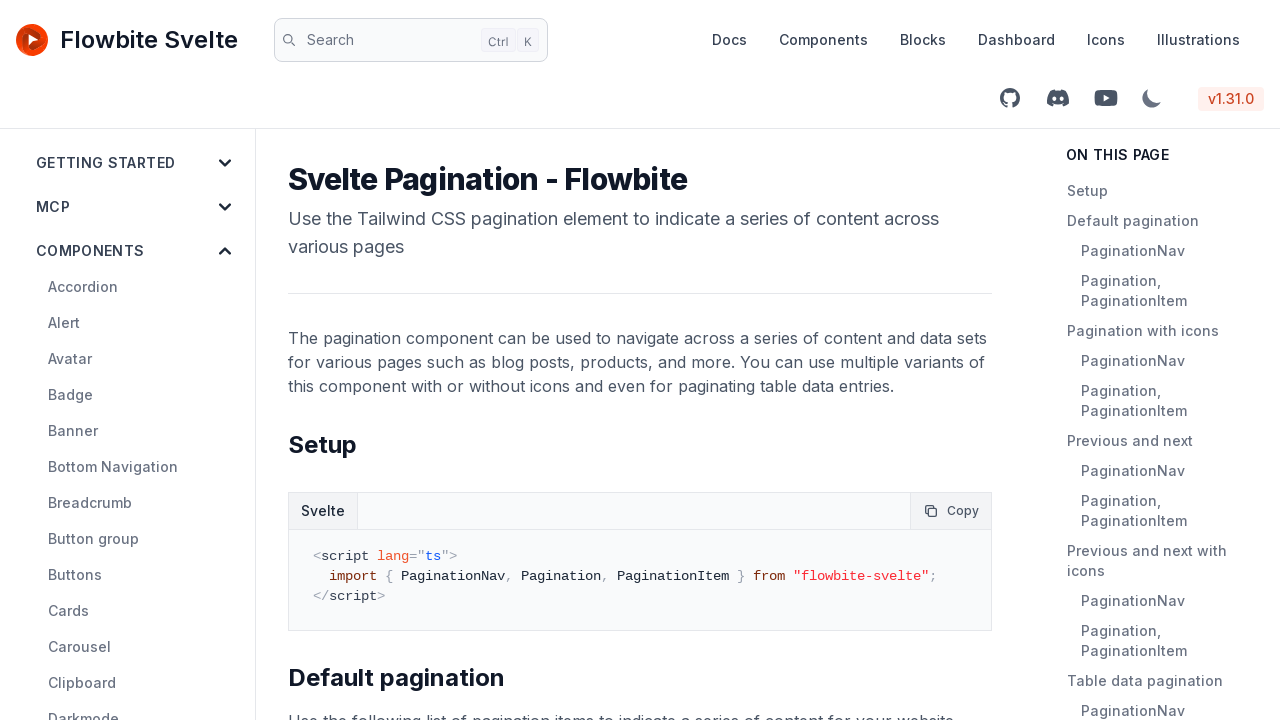

Navigated to Pagination documentation page
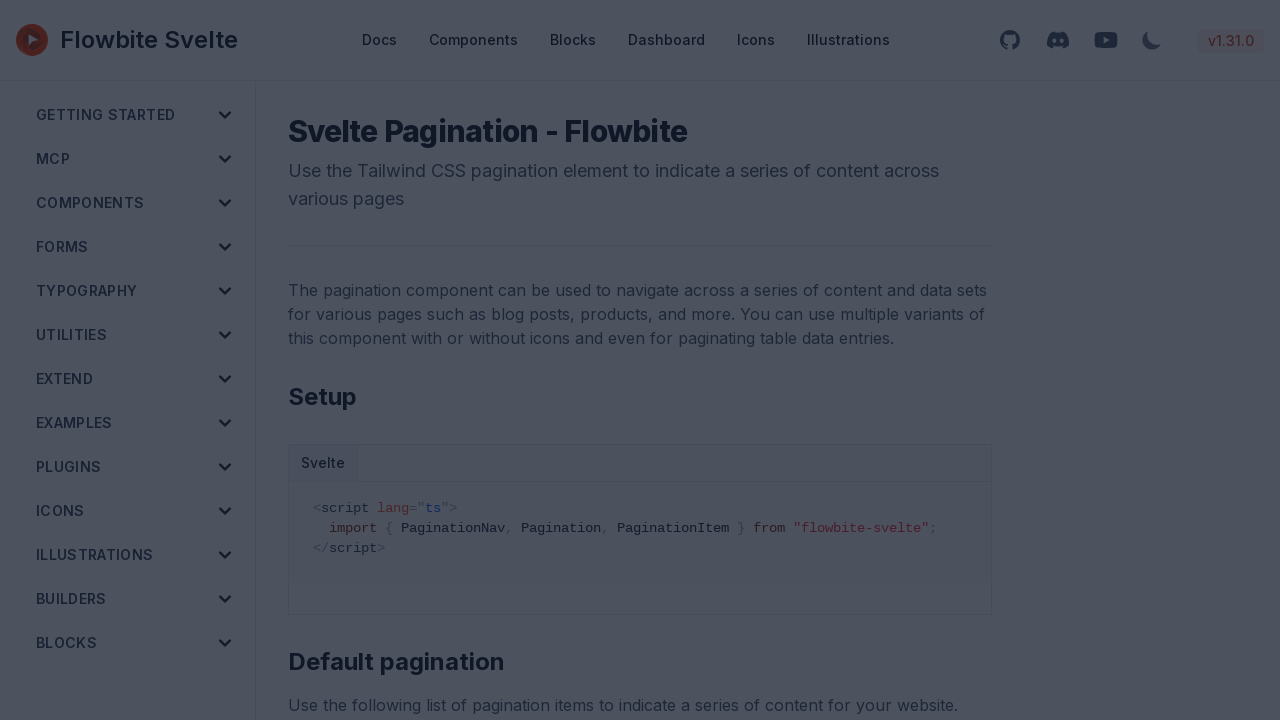

H1 heading element loaded on the page
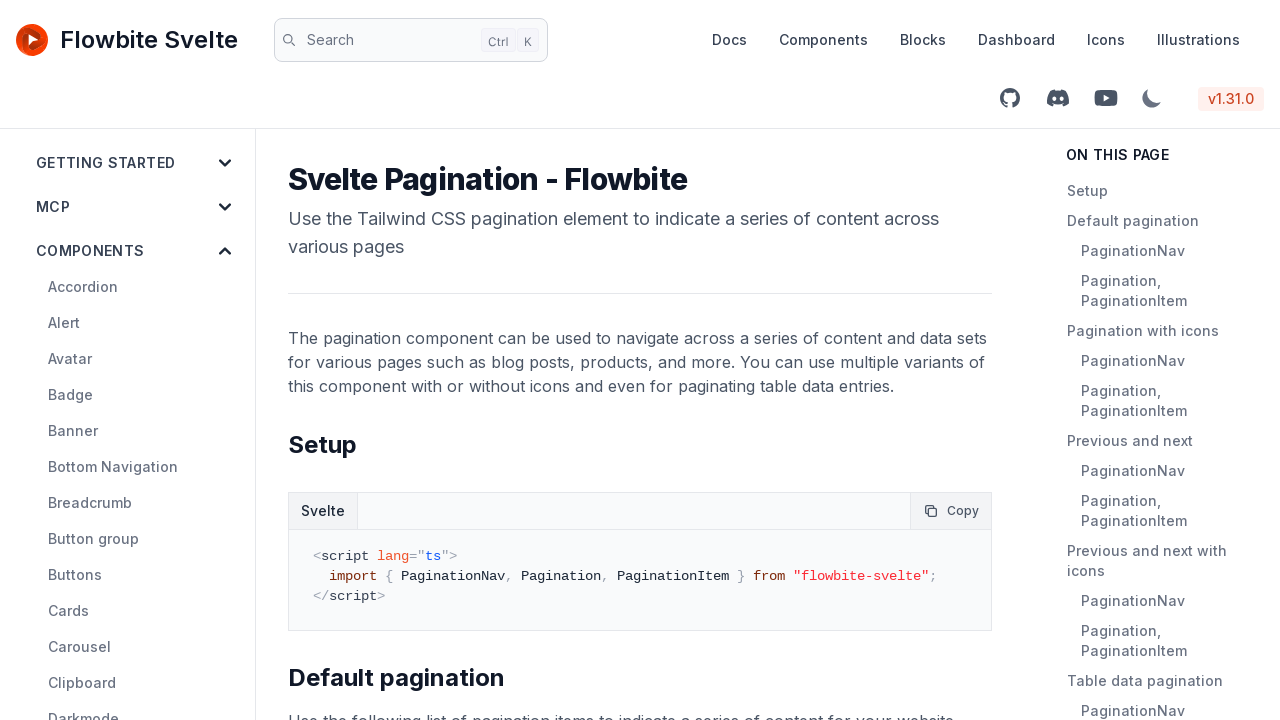

Verified H1 heading is visible
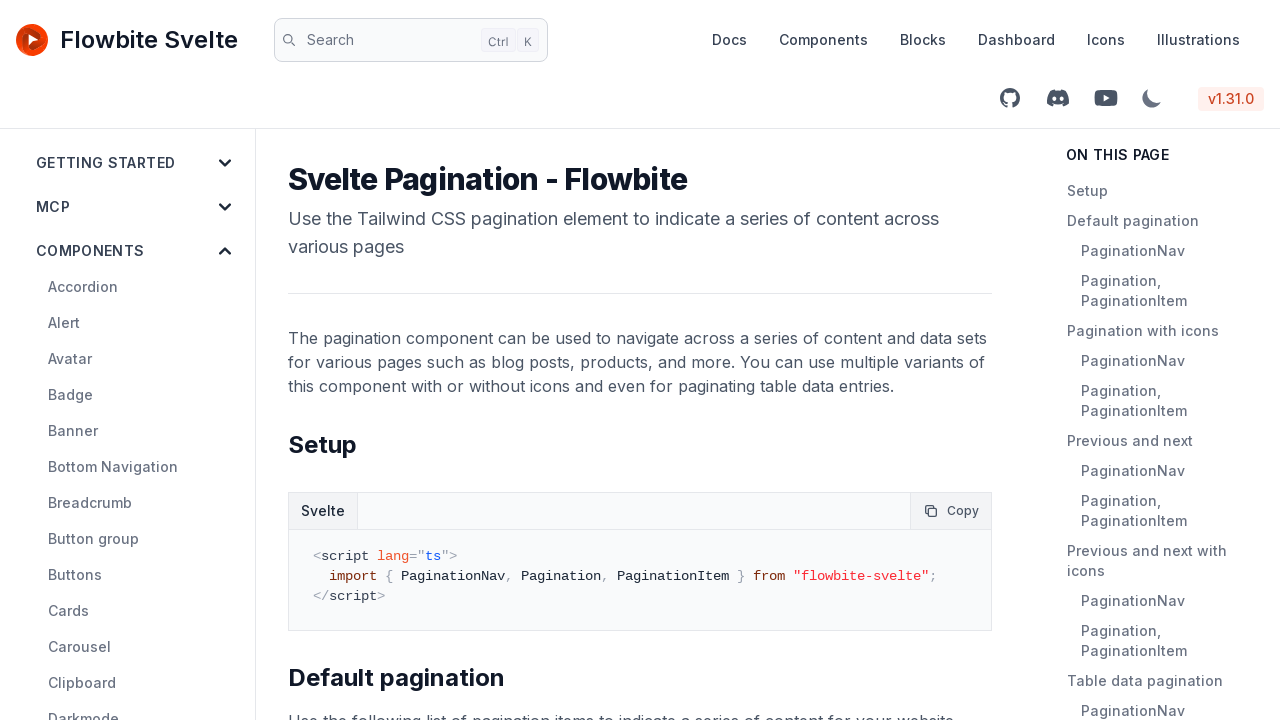

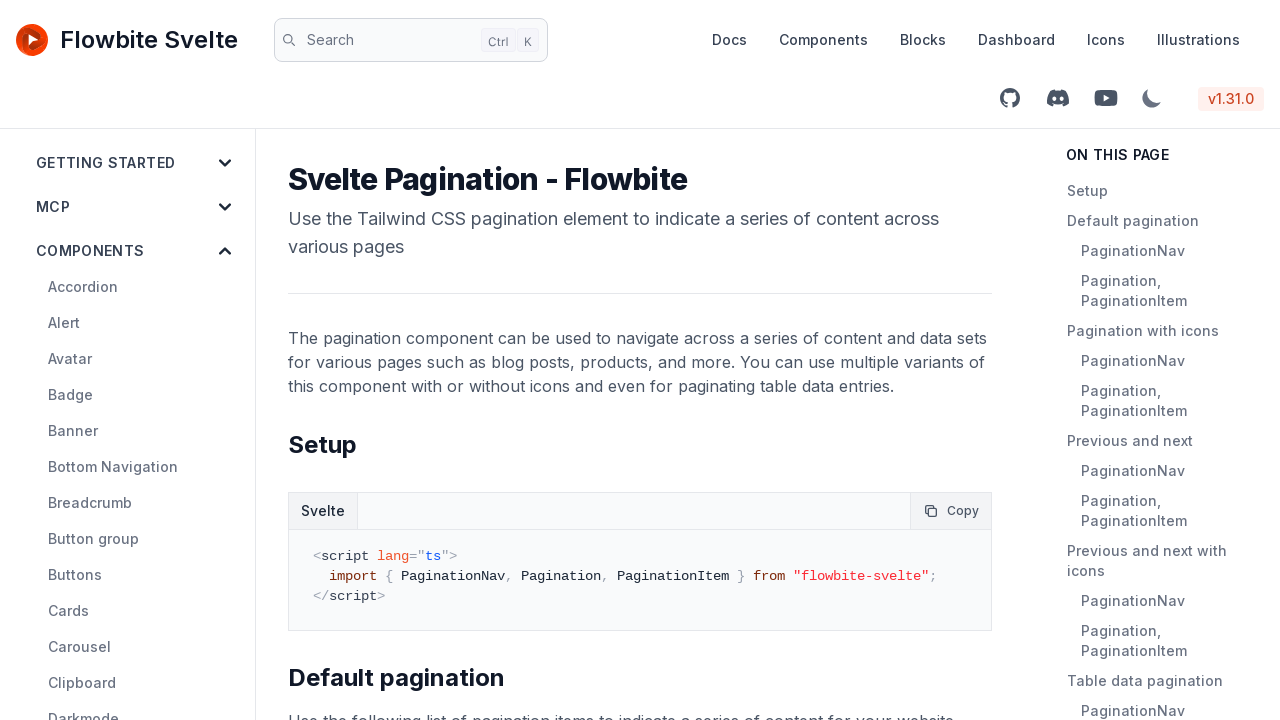